Scrolls through the page and then scrolls within a table element

Starting URL: https://rahulshettyacademy.com/AutomationPractice/

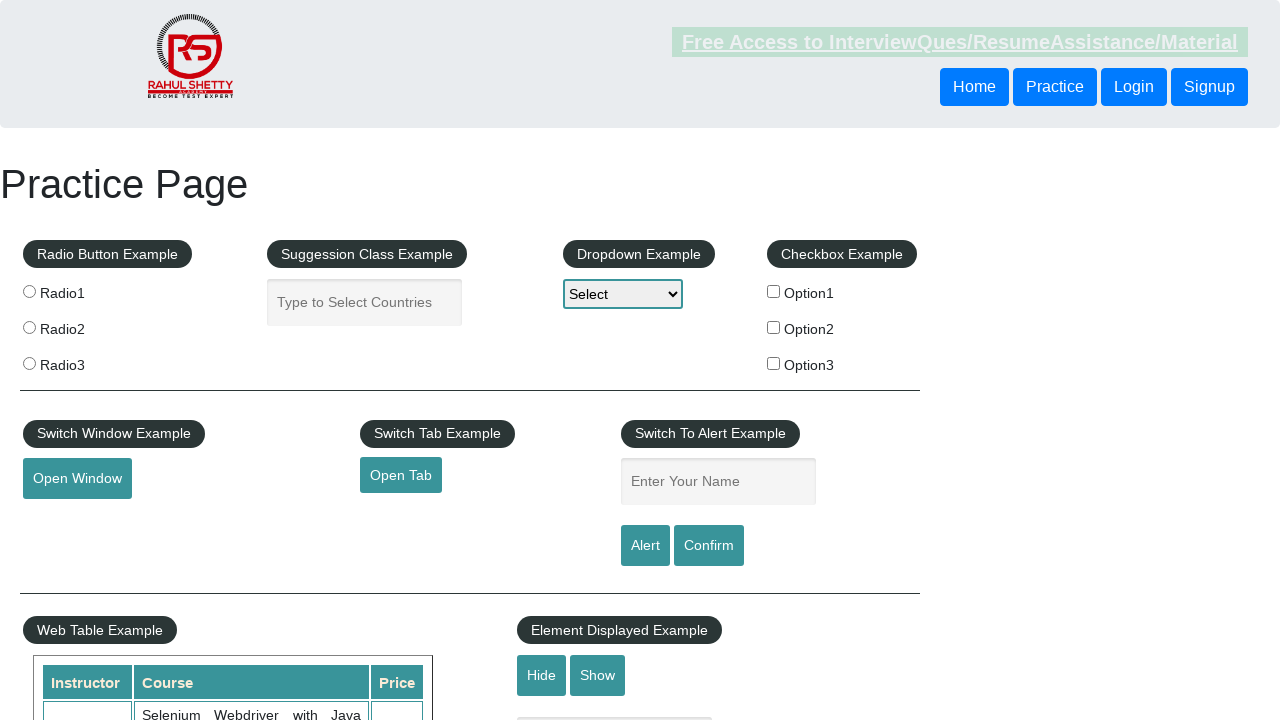

Scrolled down the page by 500 pixels
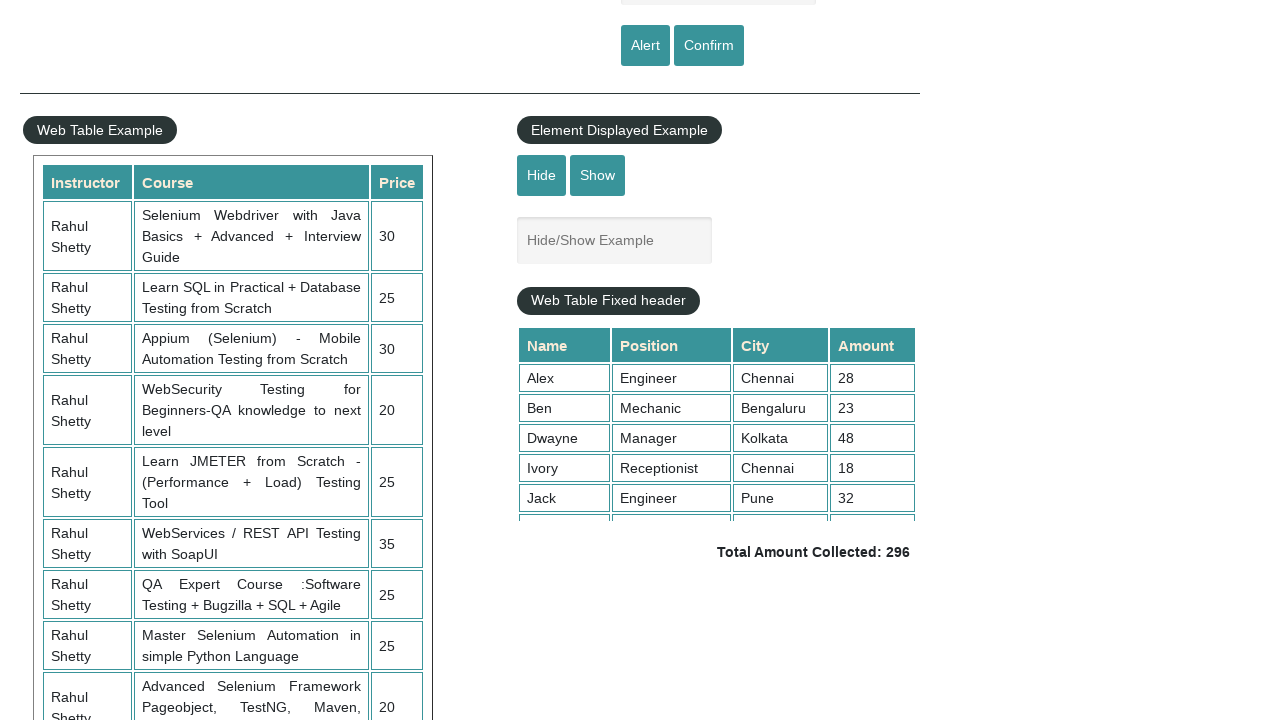

Waited 3 seconds for scroll animation to complete
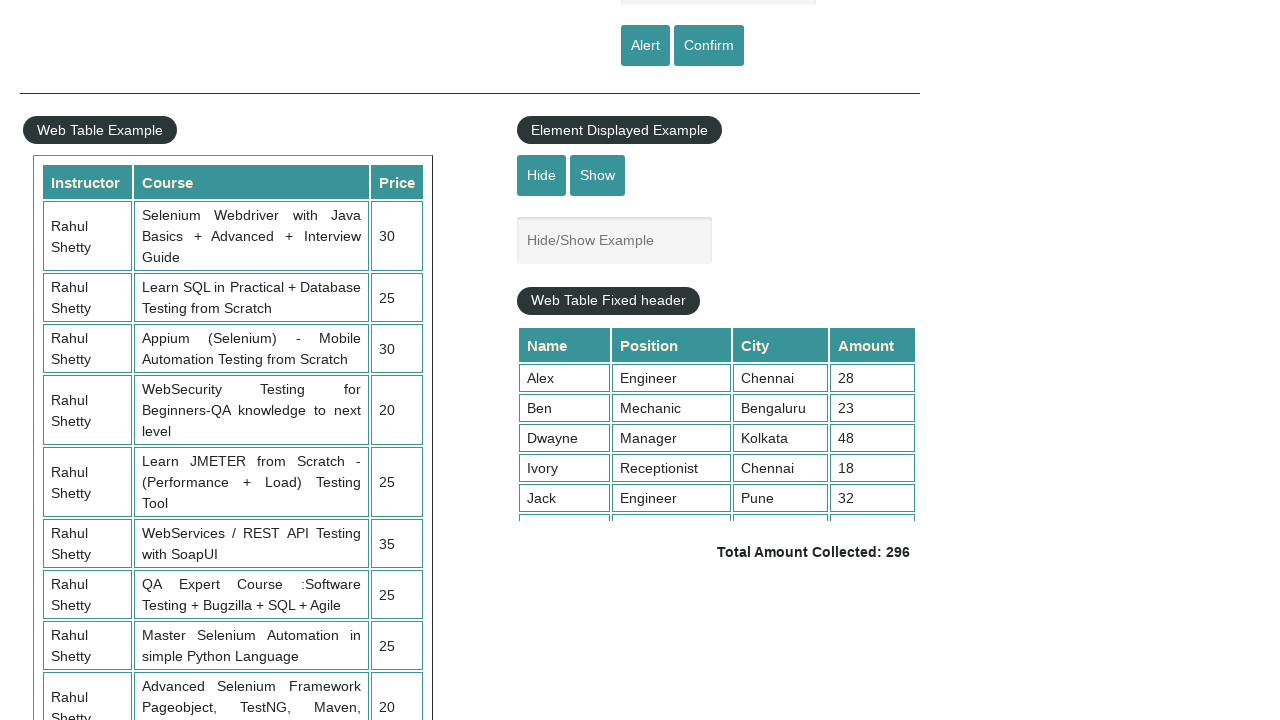

Scrolled within table element to position 5000
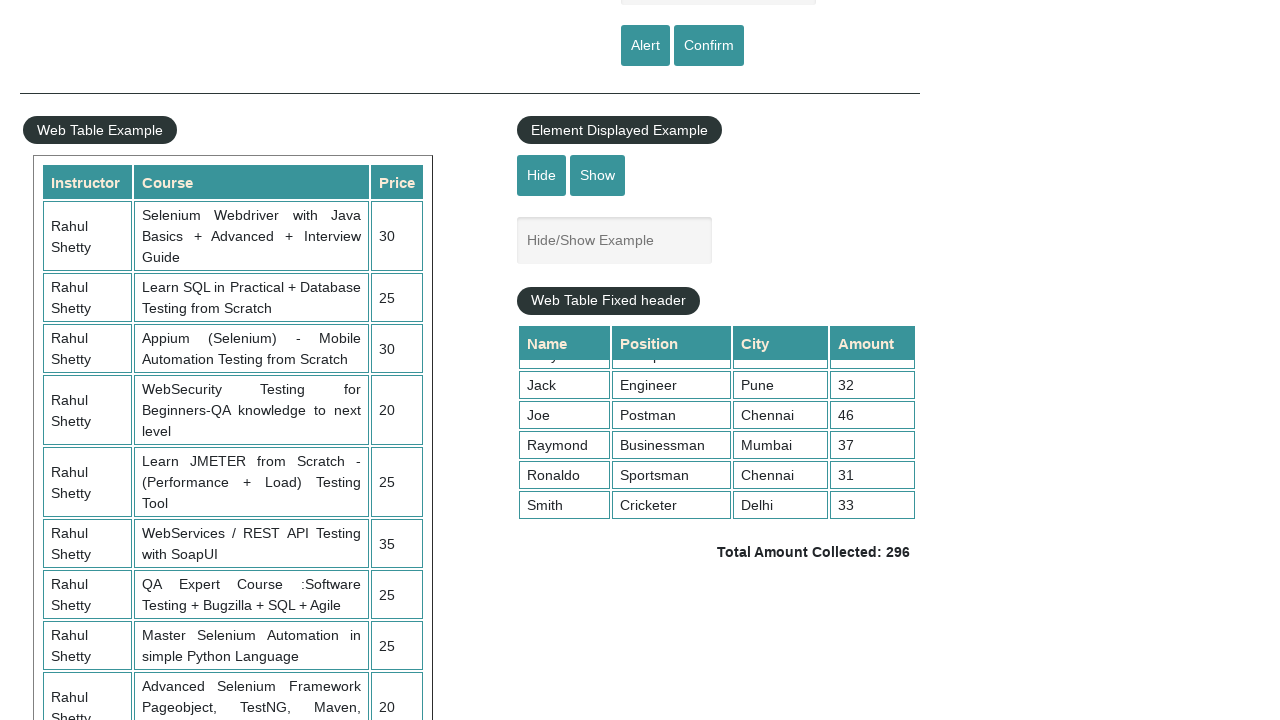

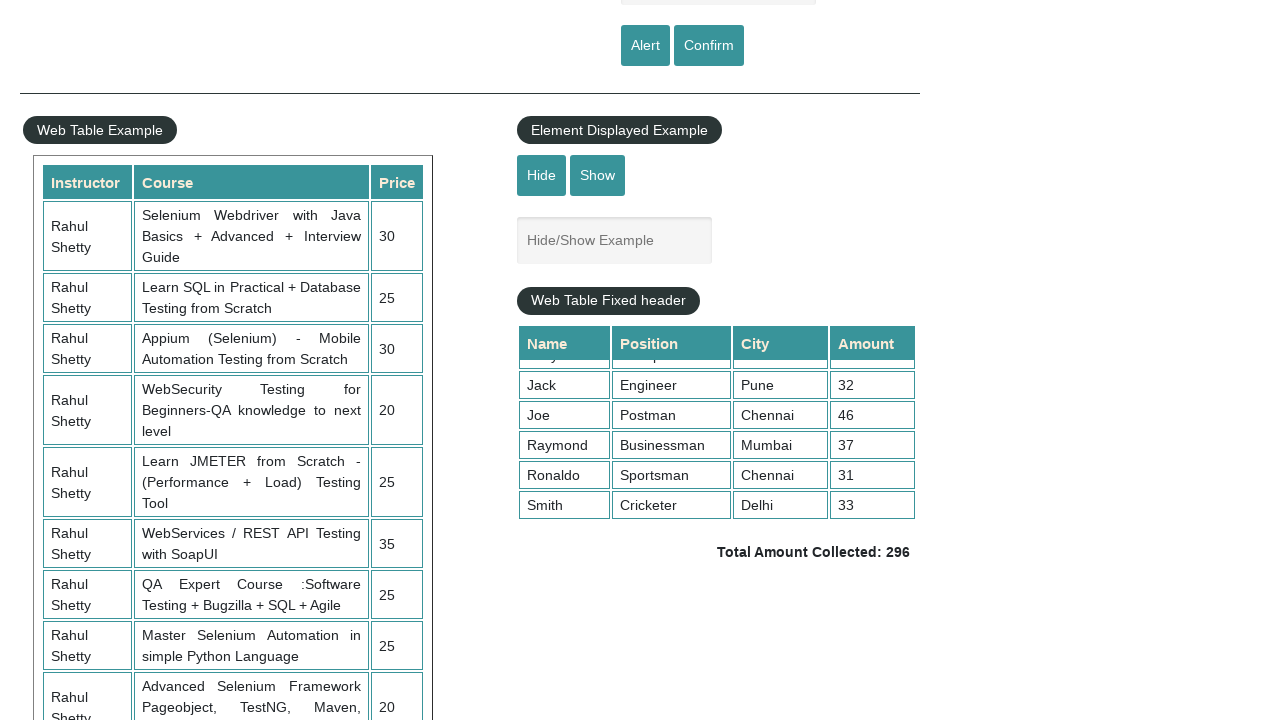